Tests clicking the Home link on the homepage

Starting URL: https://timecenter.vercel.app/

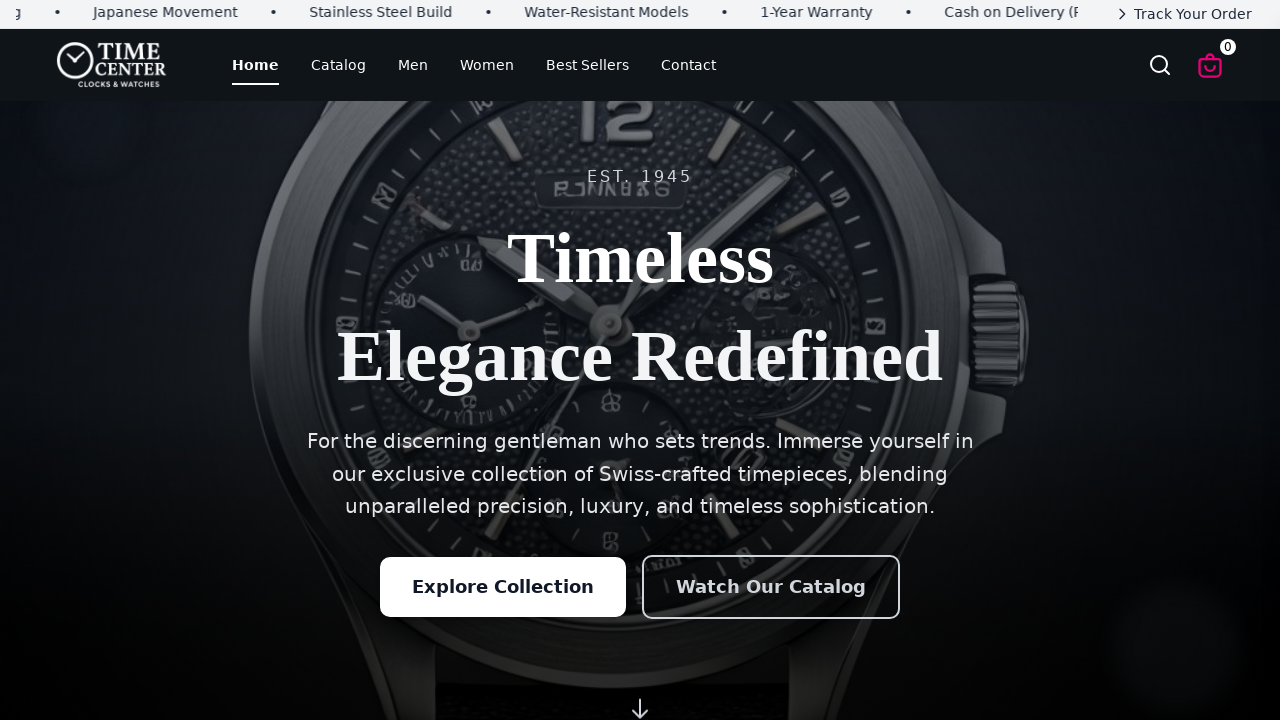

Clicked the Home navigation link at (112, 65) on a:has-text('Home'), [href='/']
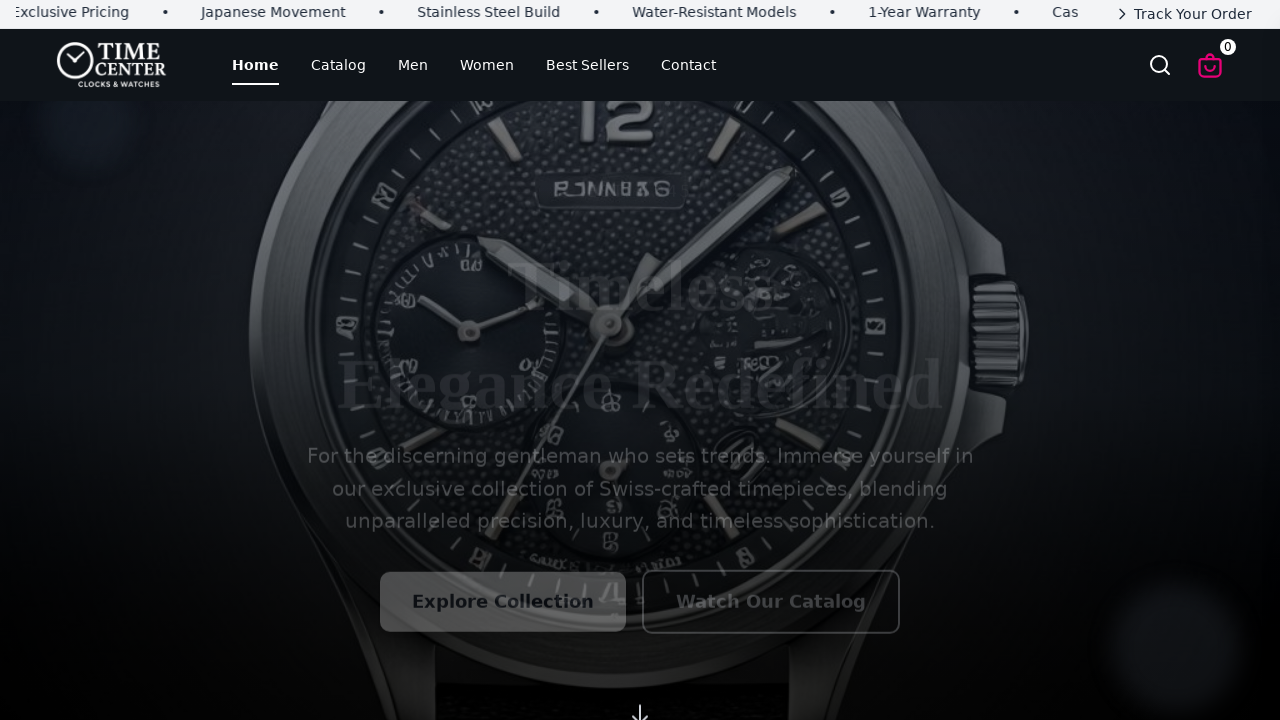

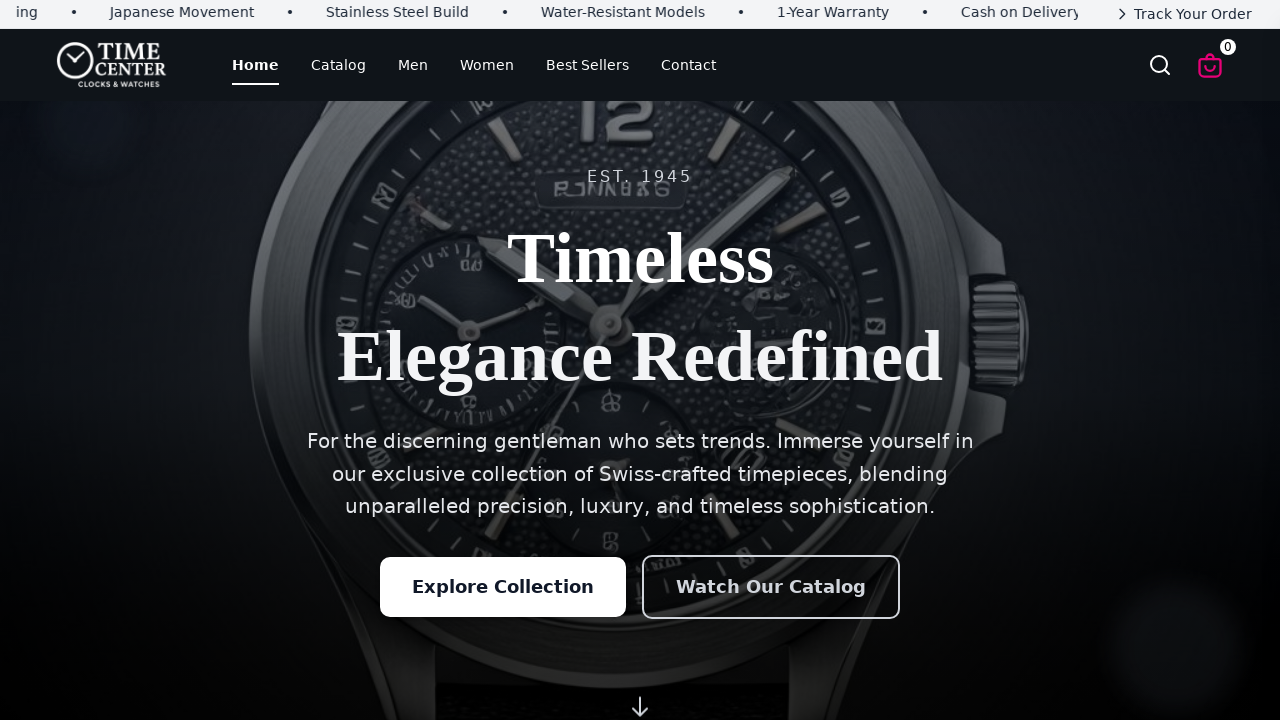